Tests that the OrangeHRM demo page loads correctly and has the expected title

Starting URL: https://opensource-demo.orangehrmlive.com/

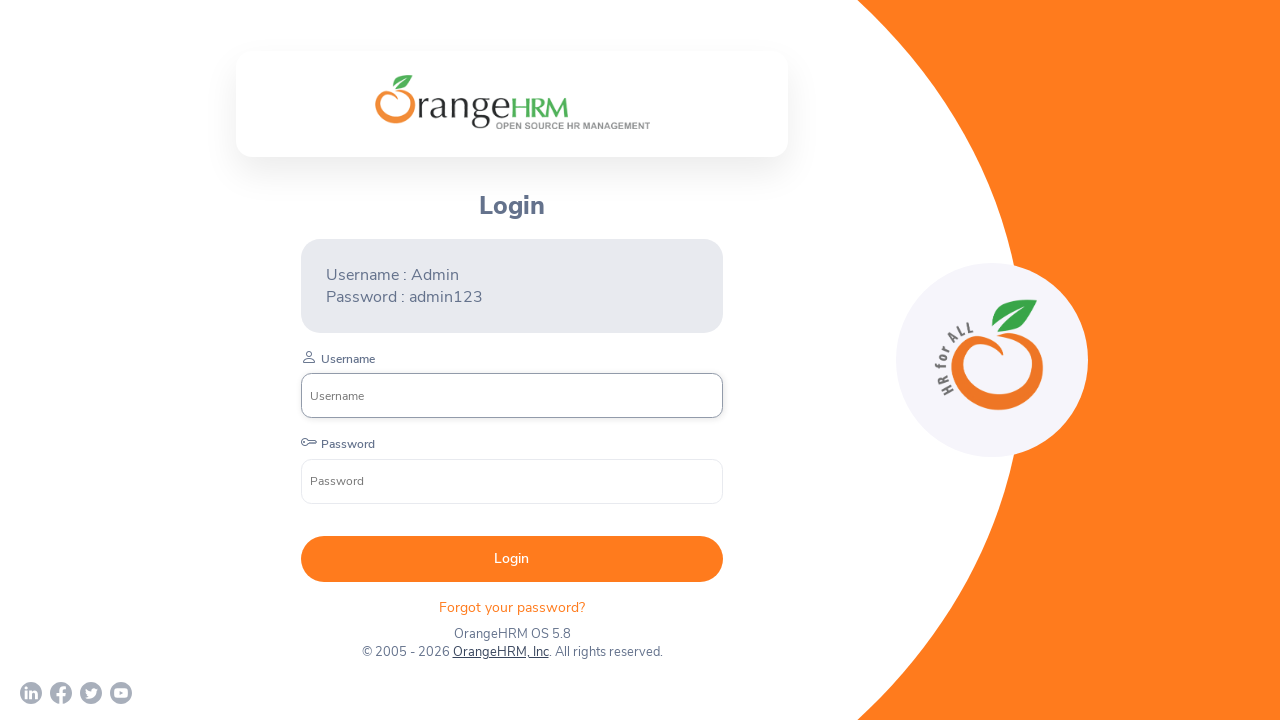

Waited for page DOM to load
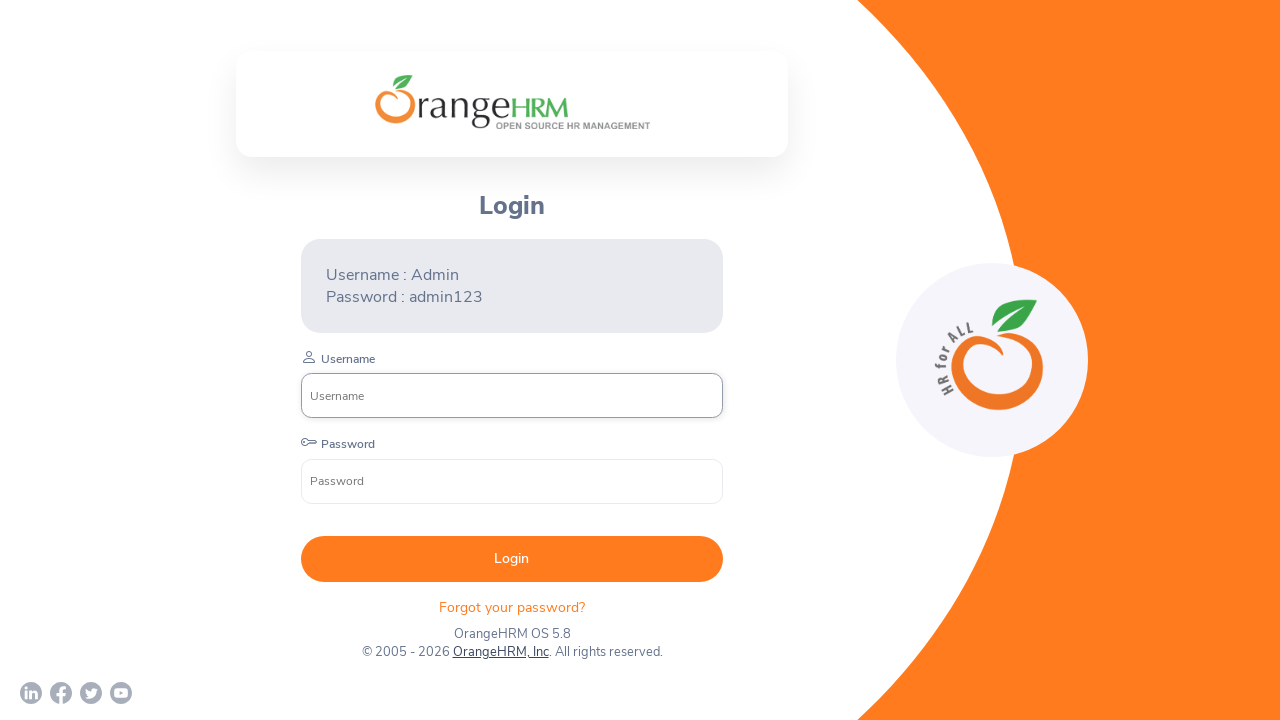

Verified page title is 'OrangeHRM'
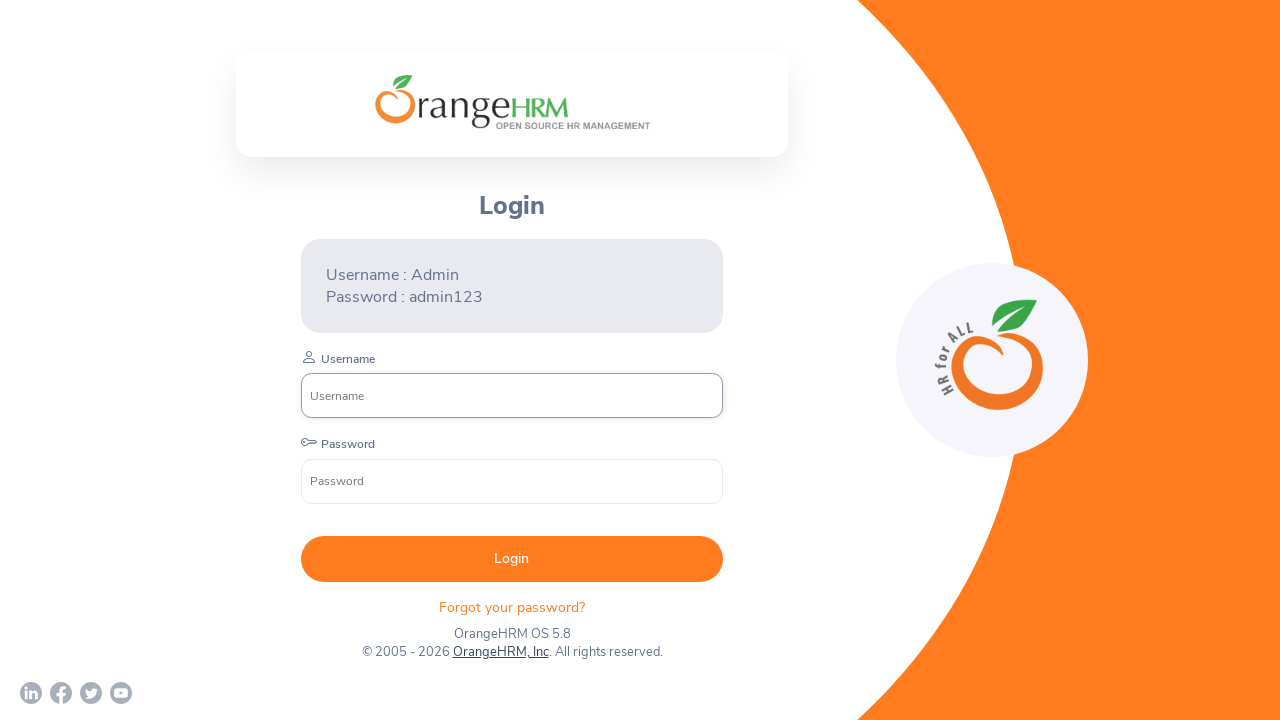

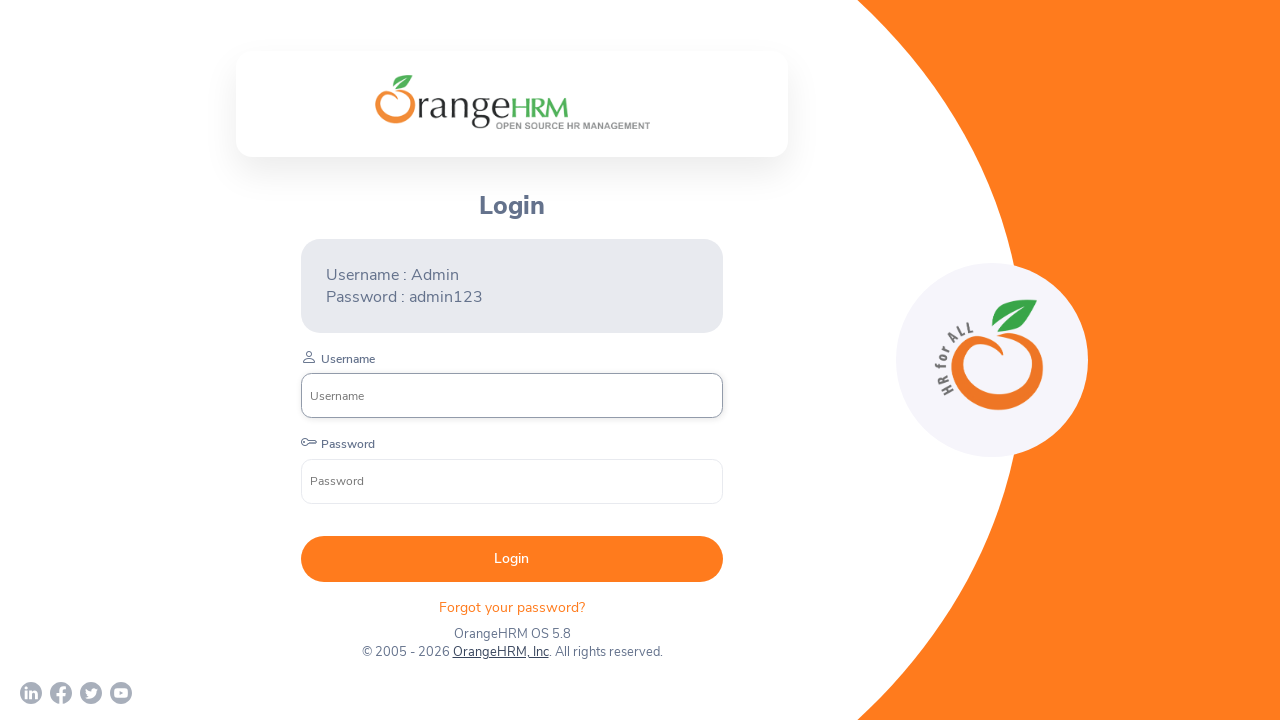